Tests the Add/Remove Elements functionality by clicking the "Add Element" button to create a delete button, verifying it appears, clicking delete to remove it, and verifying it disappears.

Starting URL: https://practice.cydeo.com/add_remove_elements/

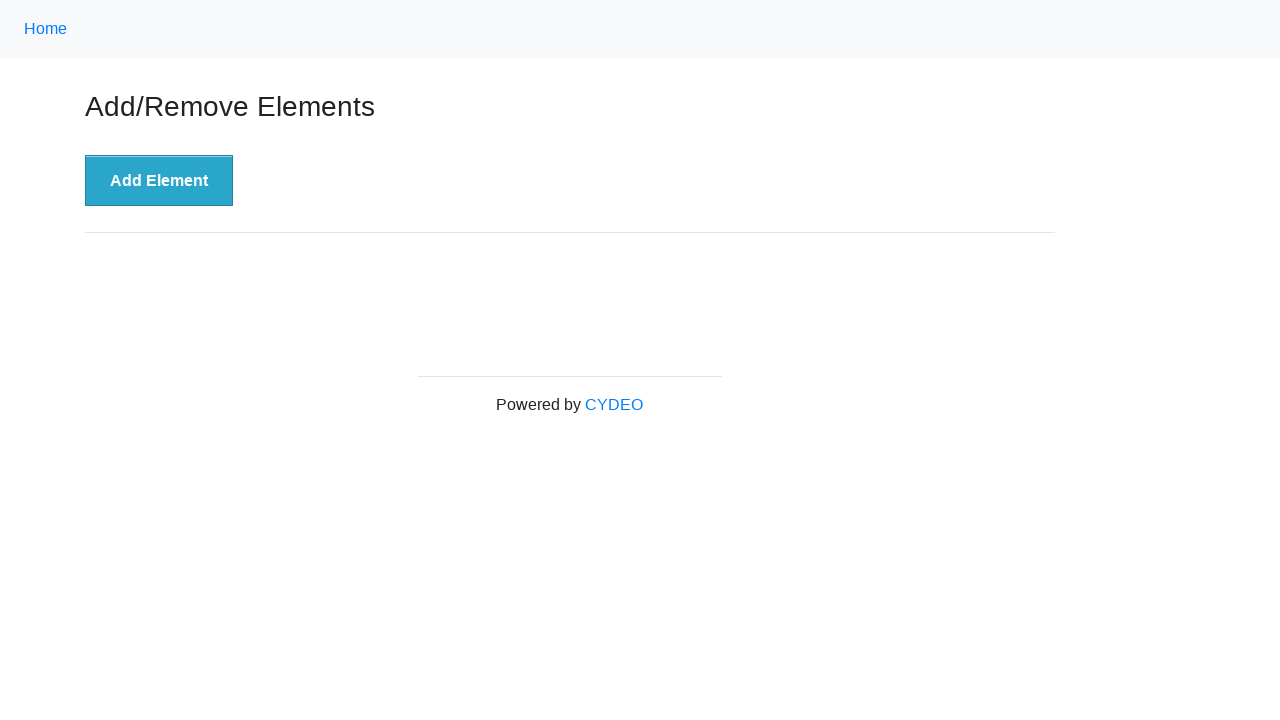

Clicked the 'Add Element' button at (159, 181) on xpath=//button[text()='Add Element']
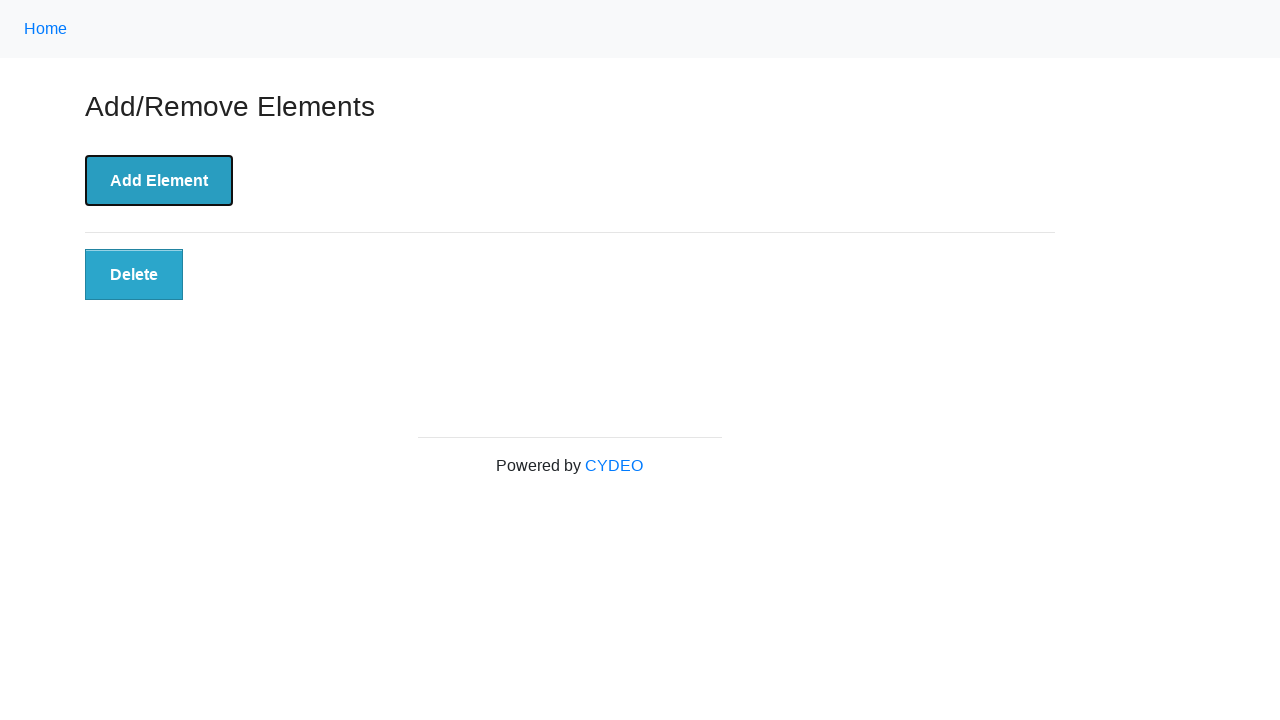

Verified 'Delete' button appeared after adding element
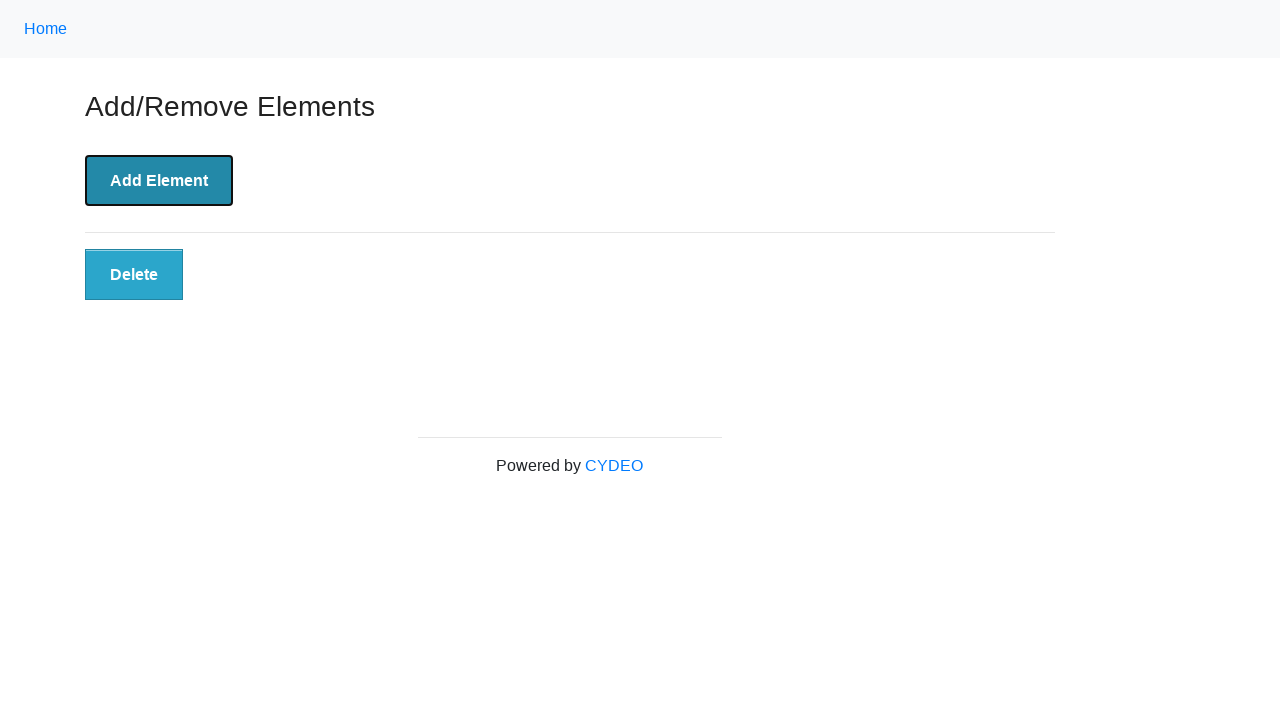

Clicked the 'Delete' button to remove the element at (134, 275) on xpath=//button[@class='added-manually']
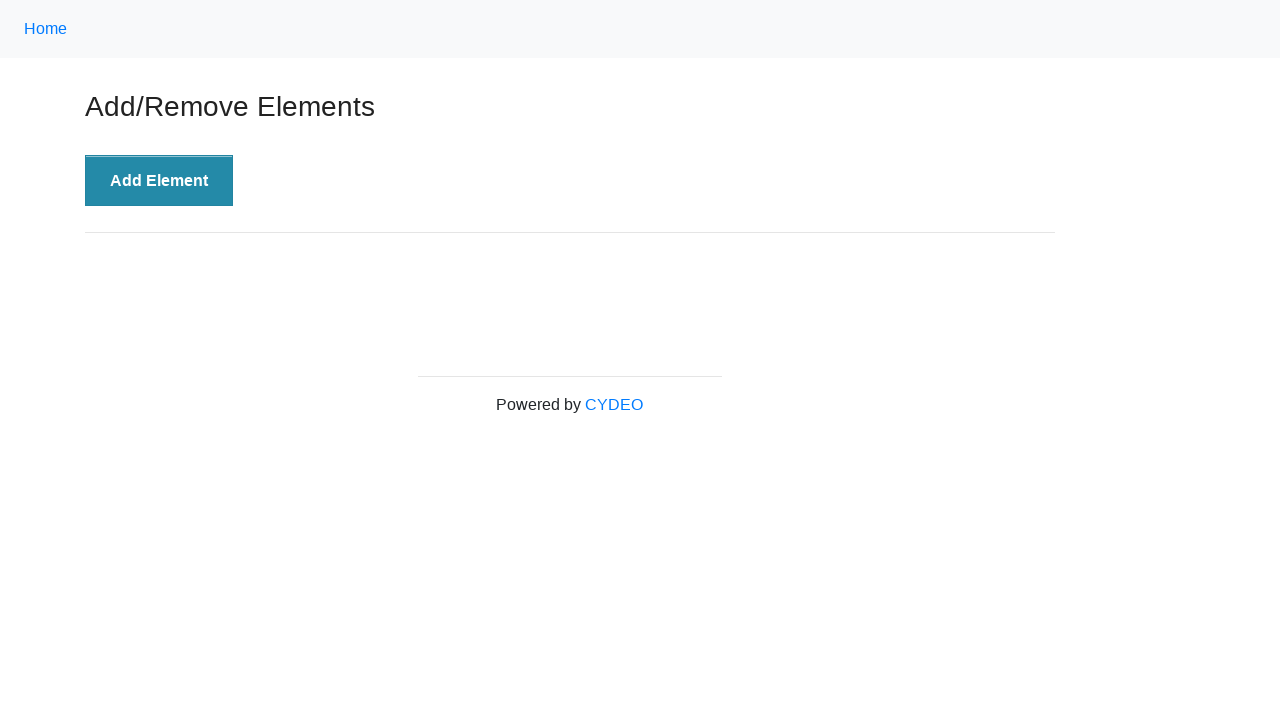

Verified 'Delete' button disappeared after clicking delete
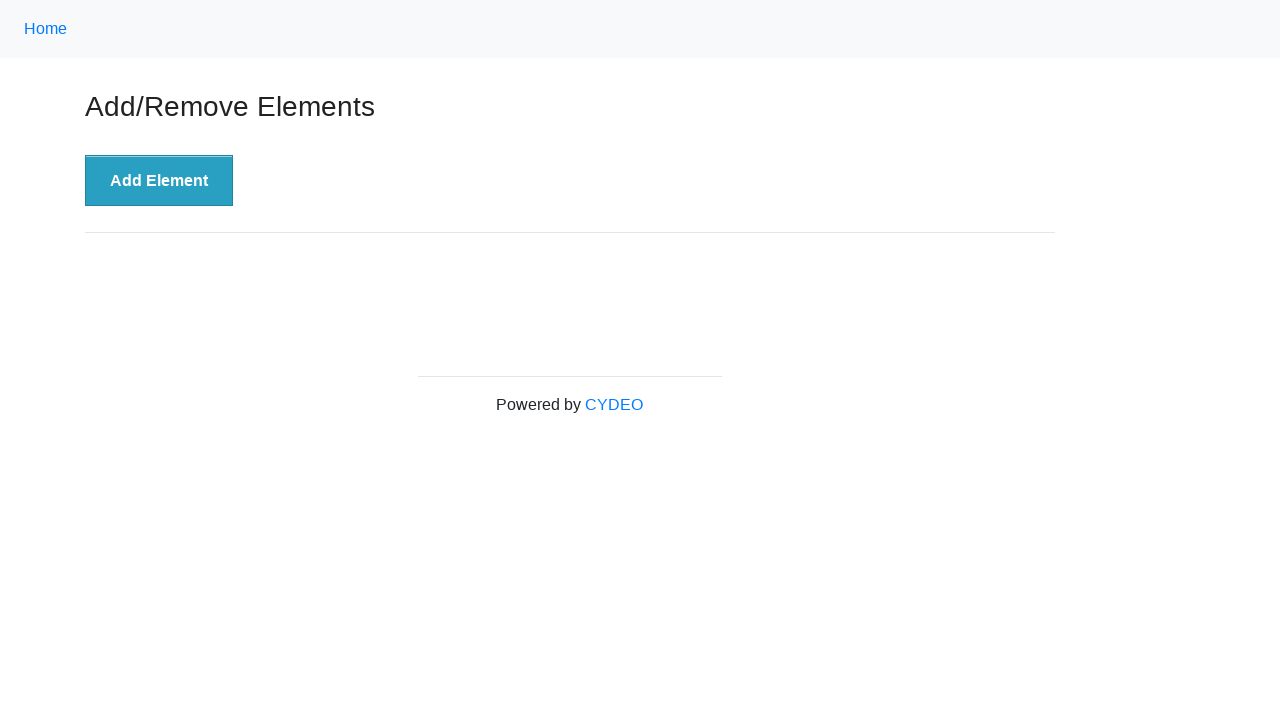

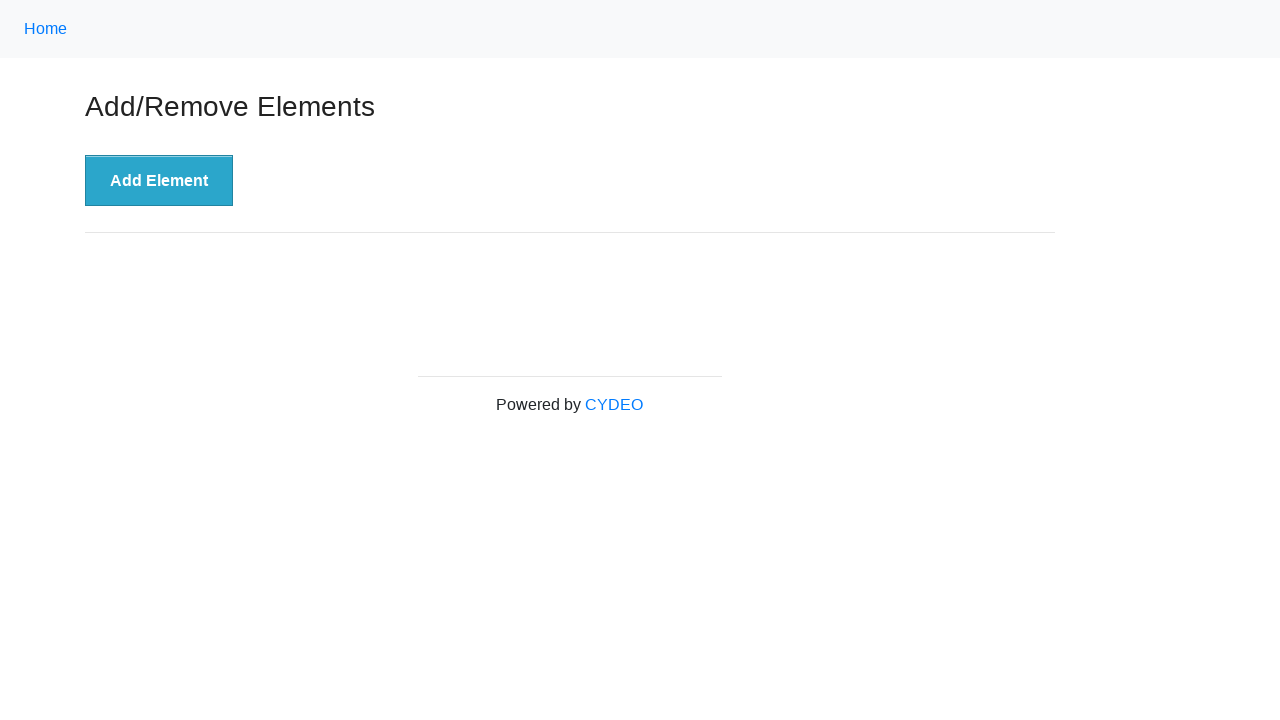